Navigates to a landing page and verifies the header text is displayed

Starting URL: https://ultimateqa.com/fake-landing-page

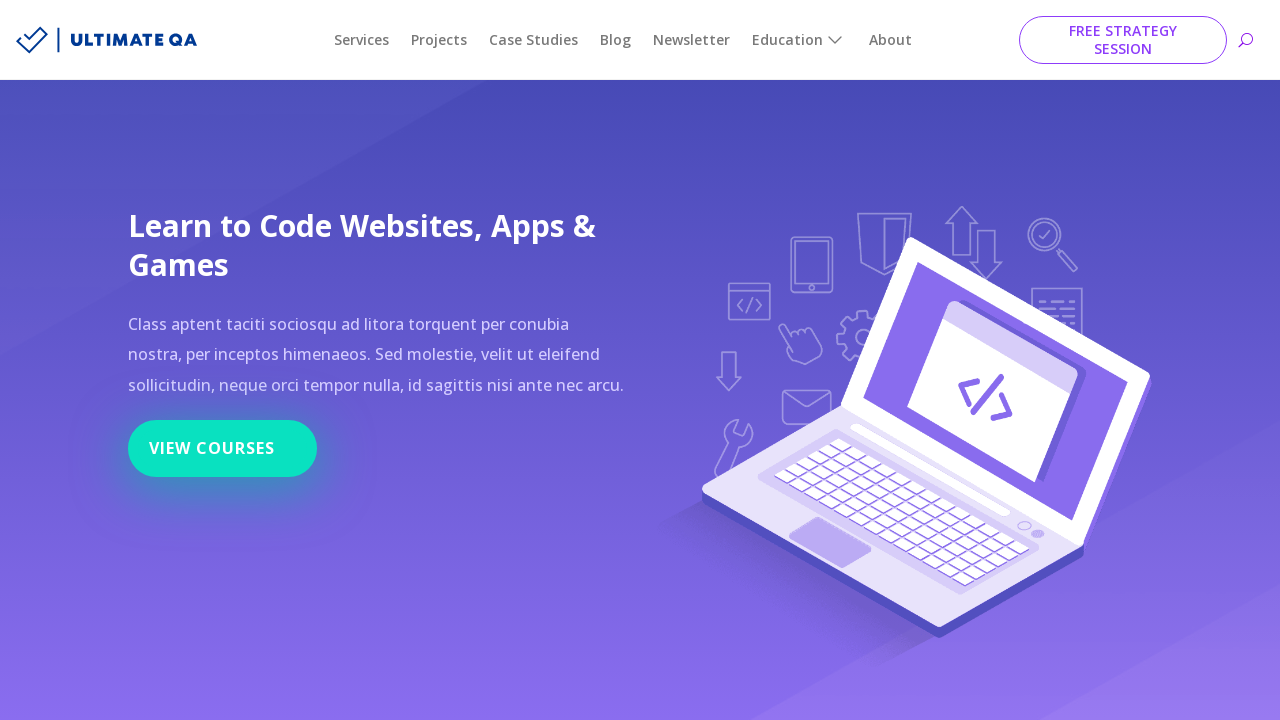

Navigated to fake landing page
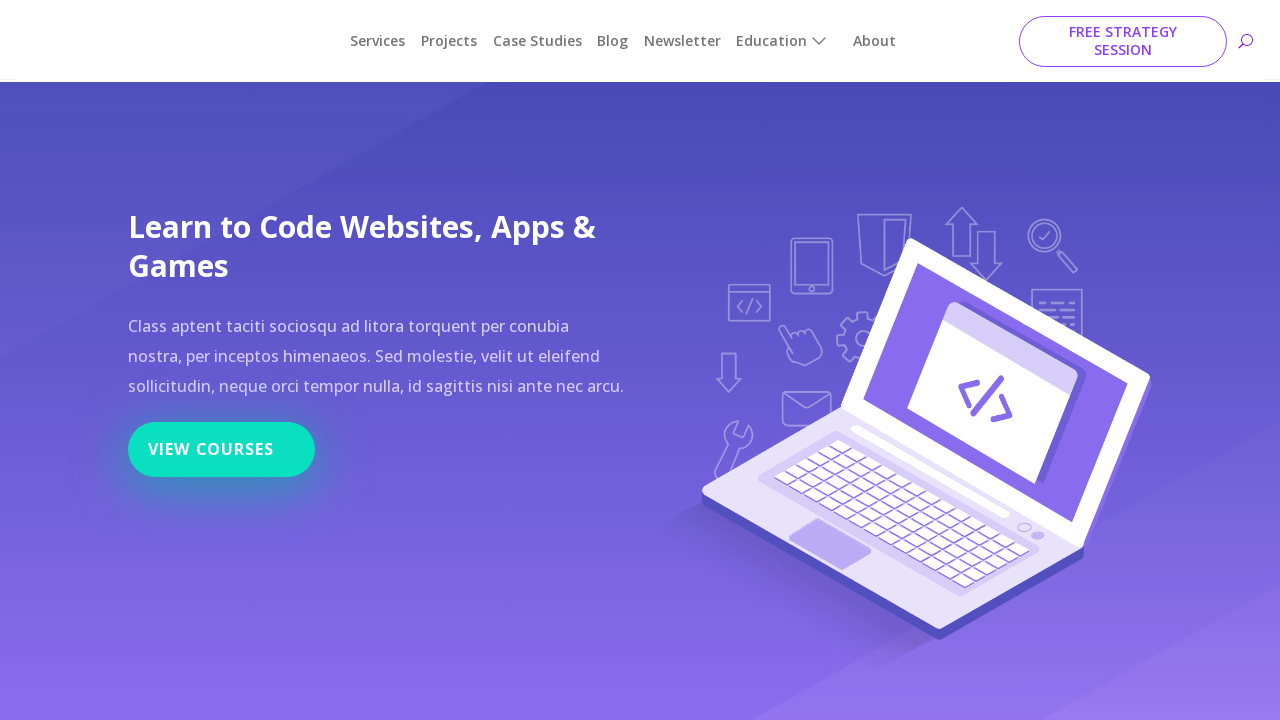

Header text 'Learn to Code Websites, Apps & Games' is displayed
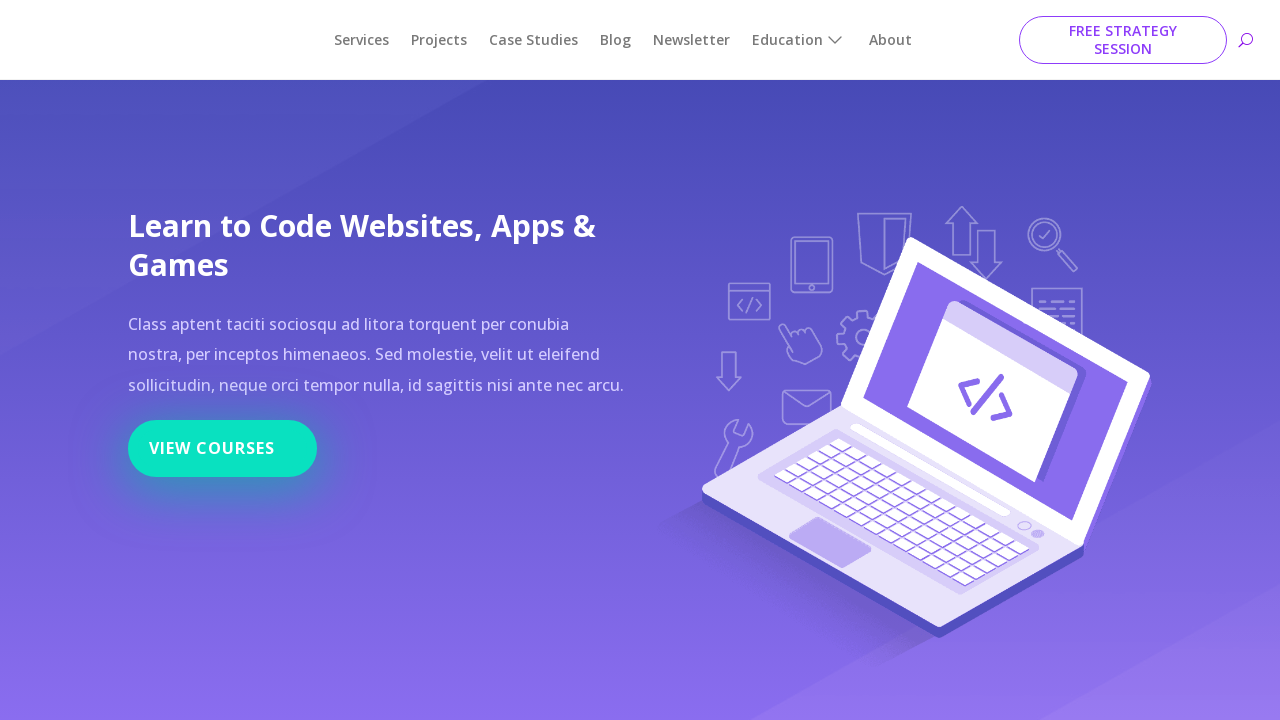

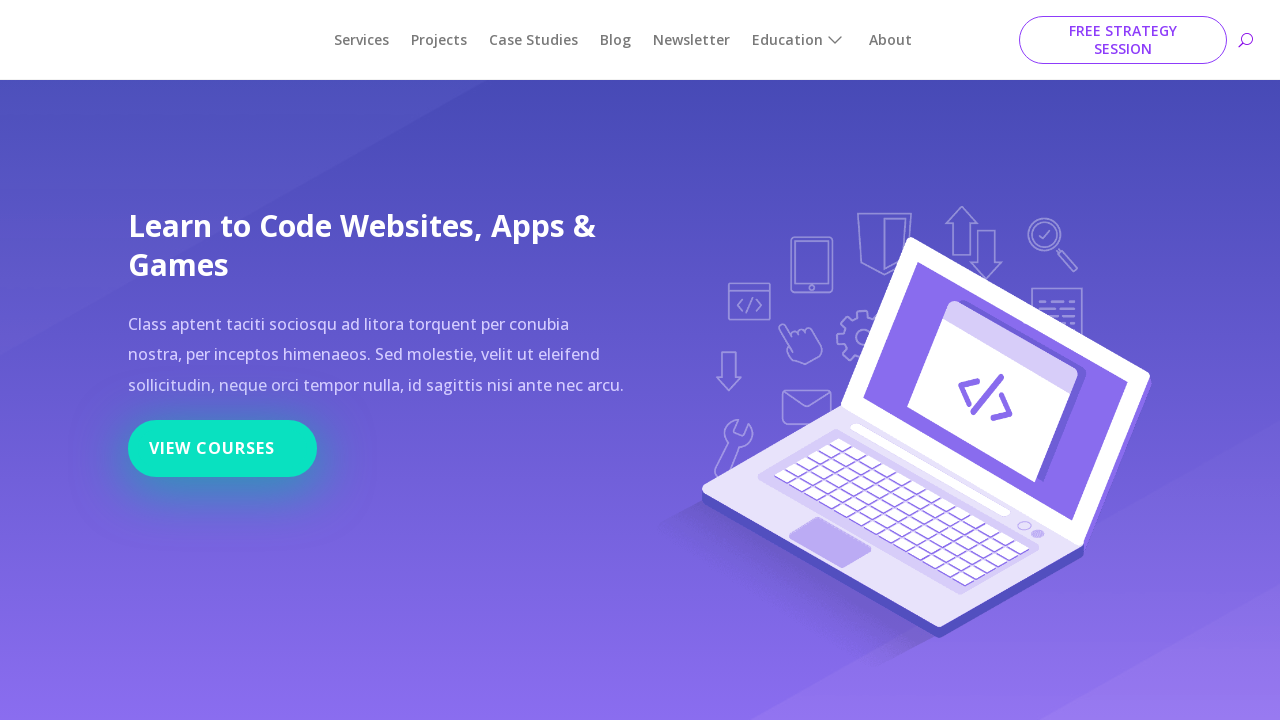